Tests dynamic dropdown functionality on a flight booking practice site by selecting an origin city (Bangalore) and destination city (Chennai) from cascading dropdowns

Starting URL: https://rahulshettyacademy.com/dropdownsPractise/

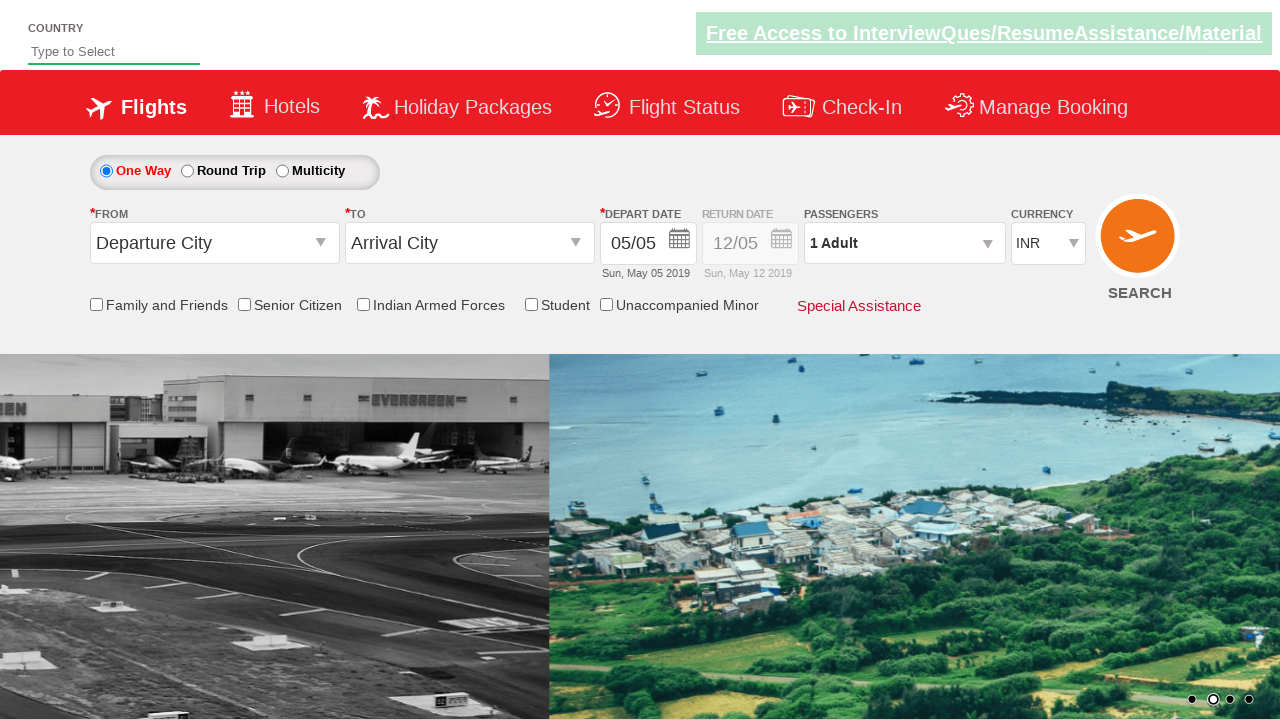

Clicked on origin station dropdown to open it at (214, 243) on #ctl00_mainContent_ddl_originStation1_CTXT
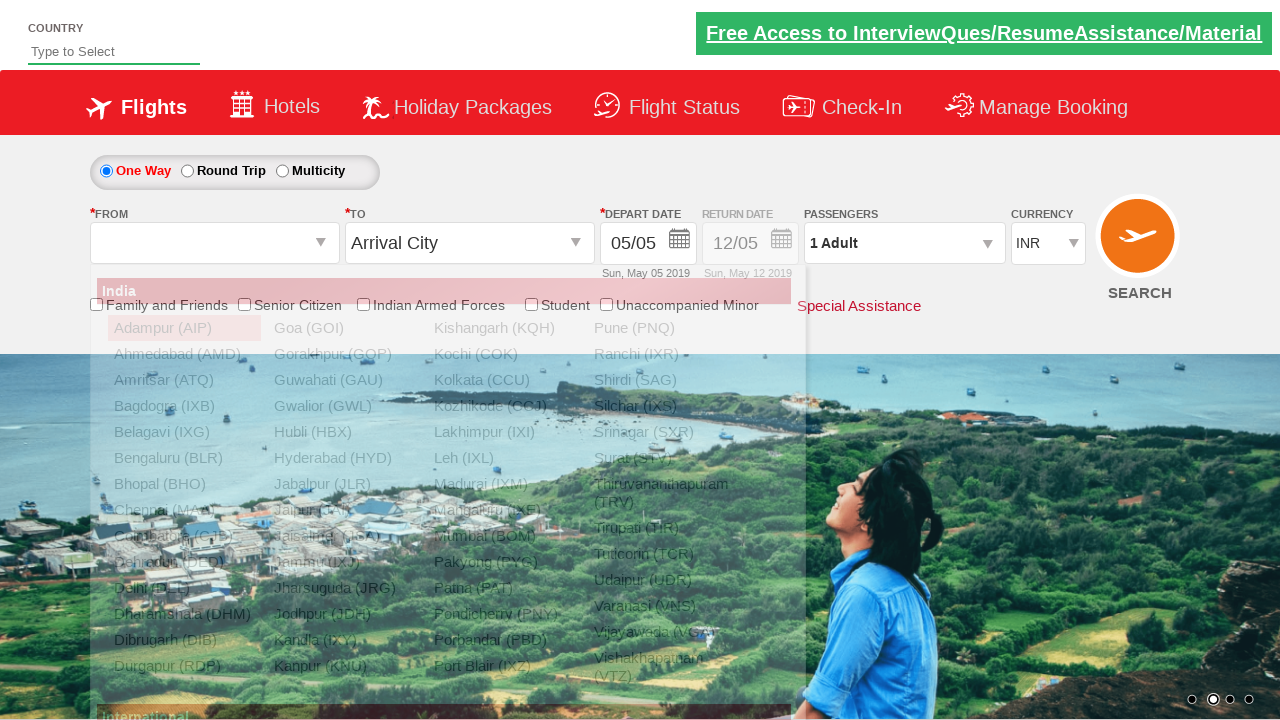

Selected Bangalore (BLR) as origin city at (184, 458) on xpath=//a[@value='BLR']
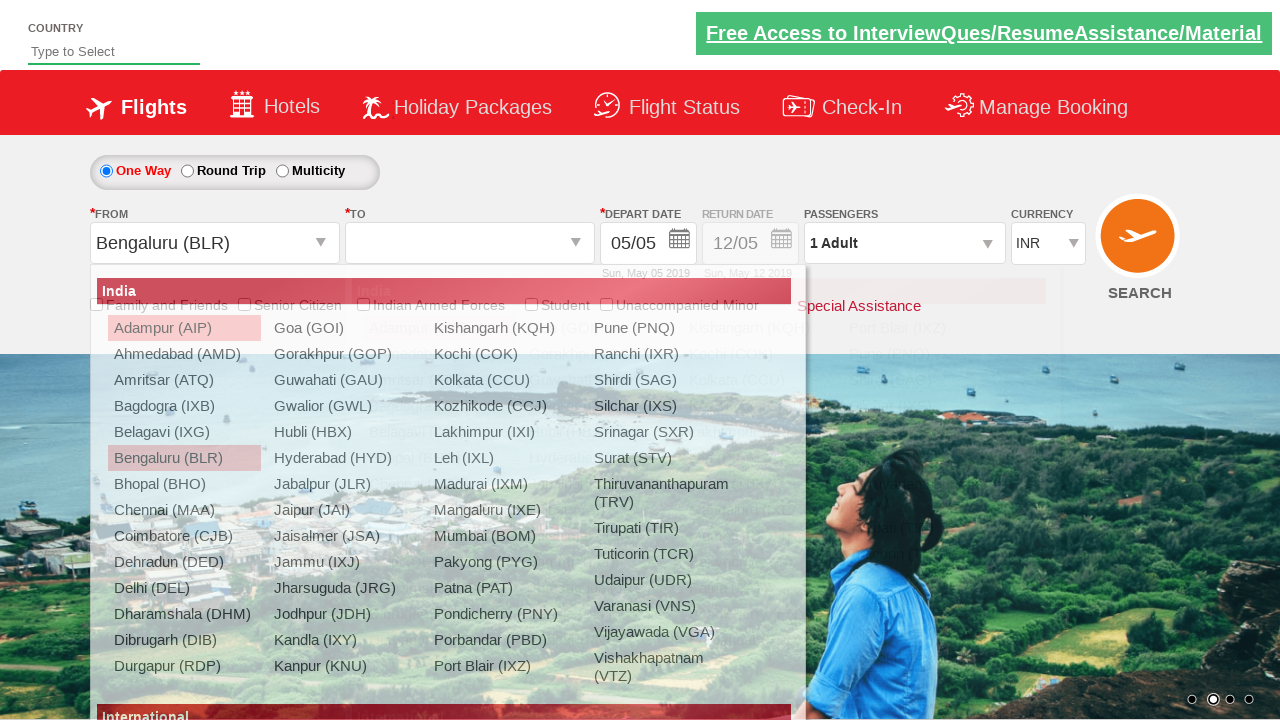

Waited for destination dropdown to be ready
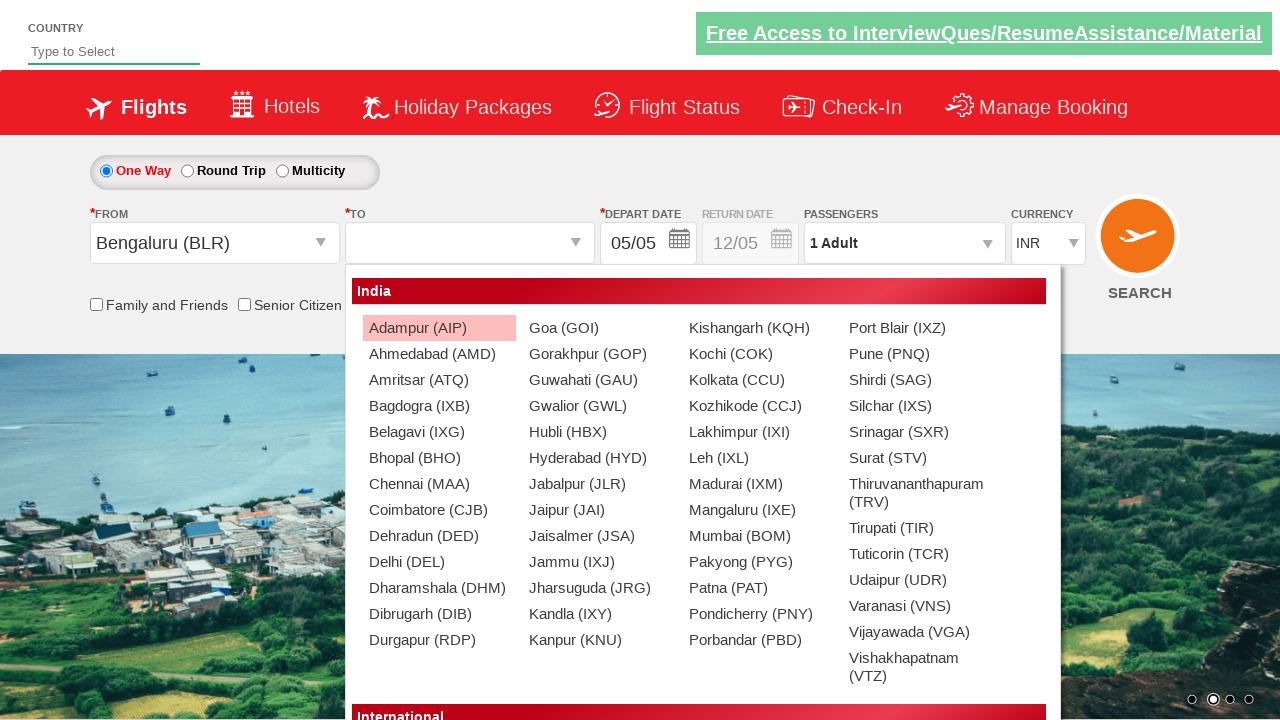

Selected Chennai (MAA) as destination city from the destination dropdown at (439, 484) on xpath=//div[@id='glsctl00_mainContent_ddl_destinationStation1_CTNR'] //a[@value=
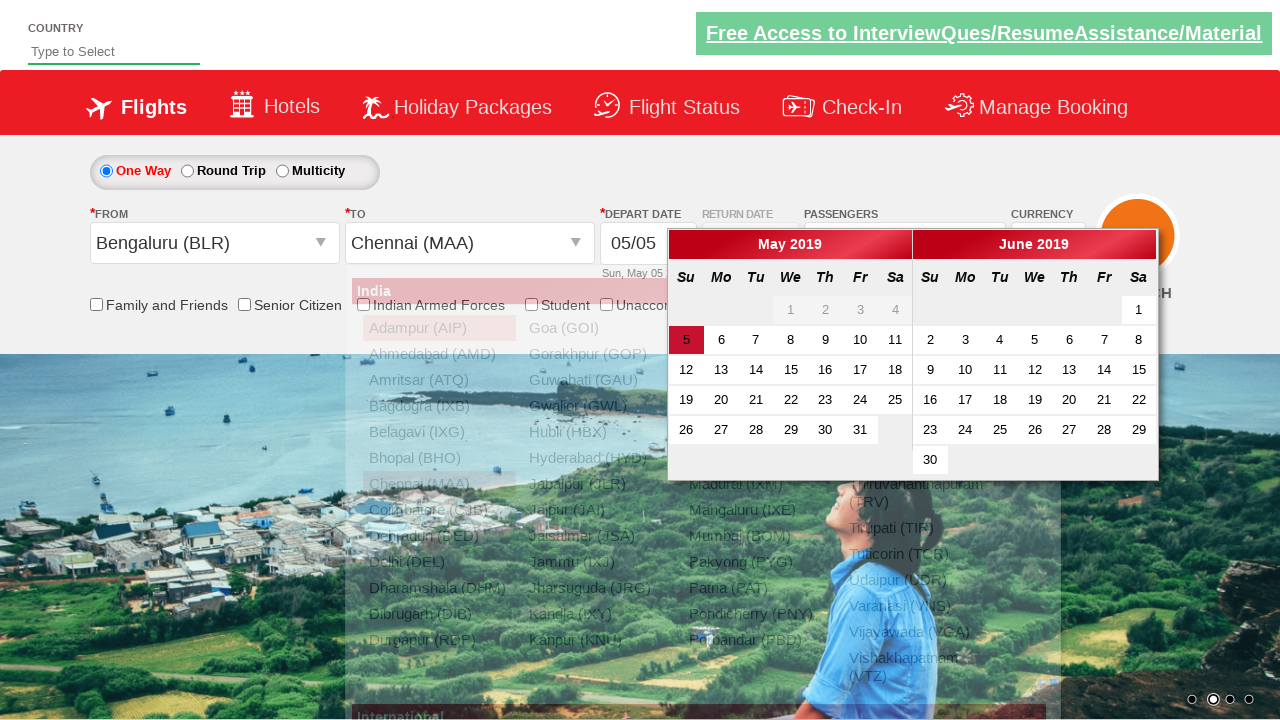

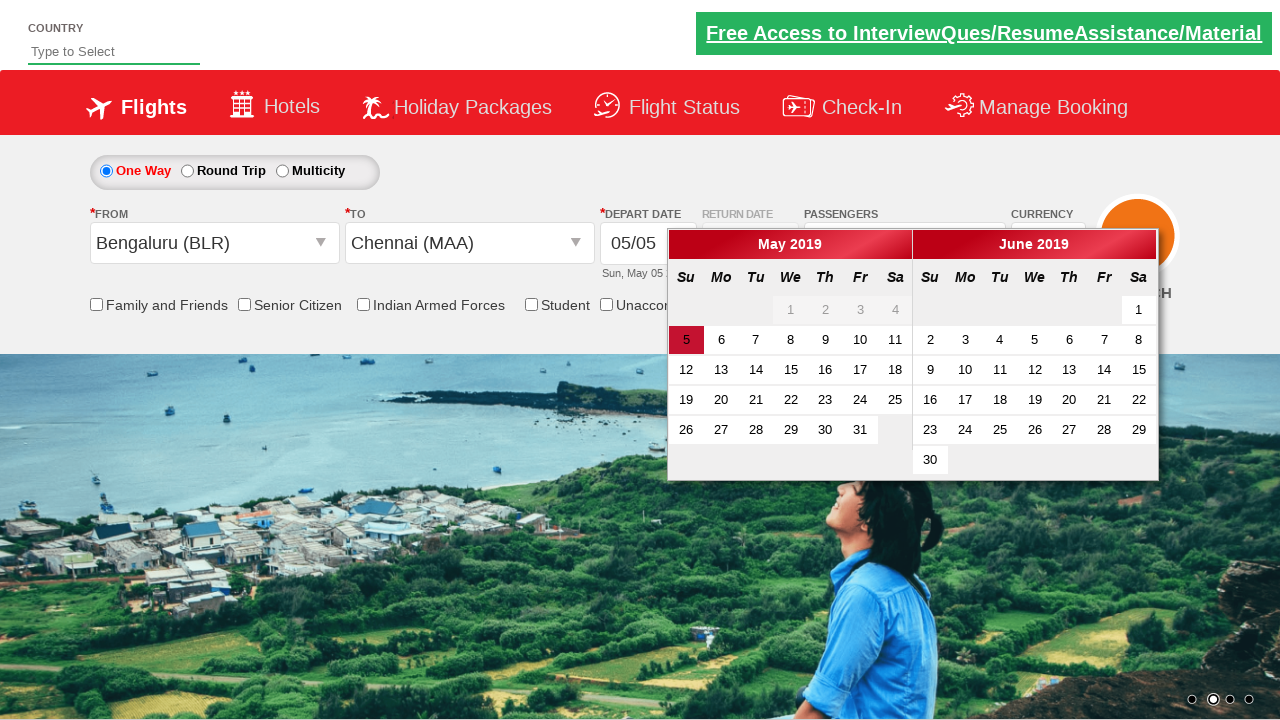